Submits an answer to a Stepik lesson quiz by filling in a text field with a calculated value and clicking submit

Starting URL: https://stepik.org/lesson/236895/step/1

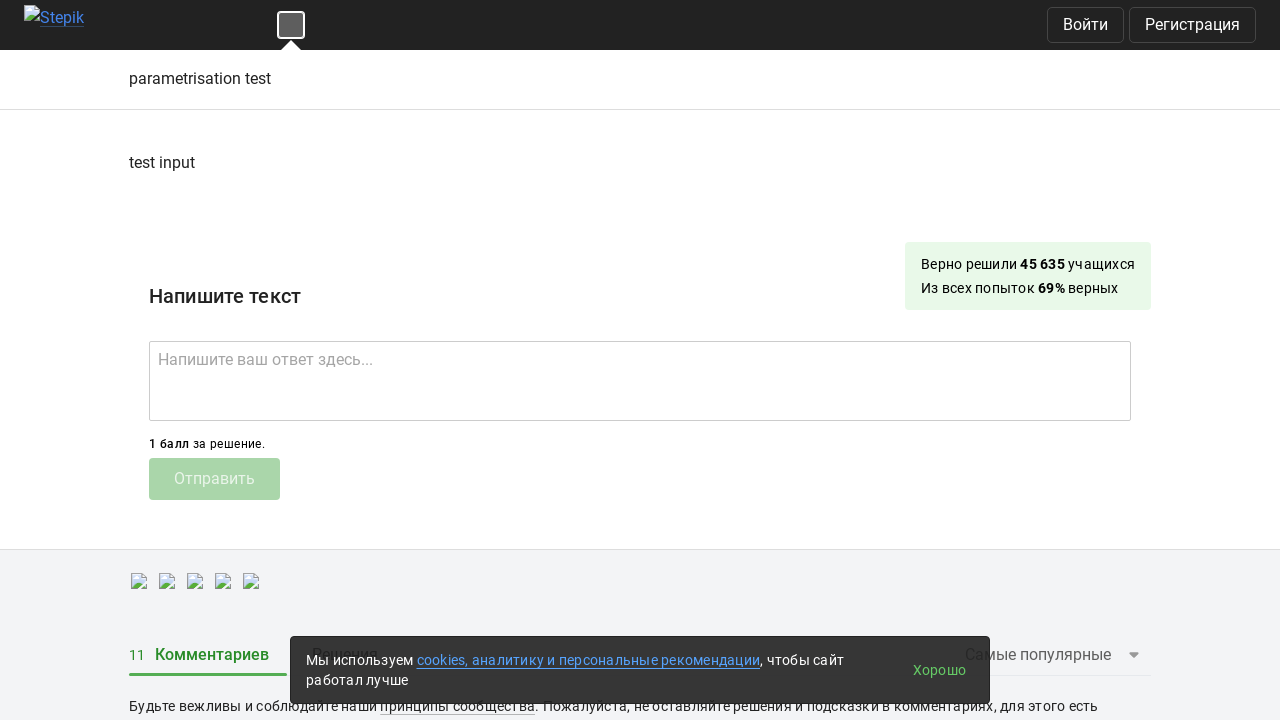

Filled answer field with calculated value '21.456' on .textarea.string-quiz__textarea
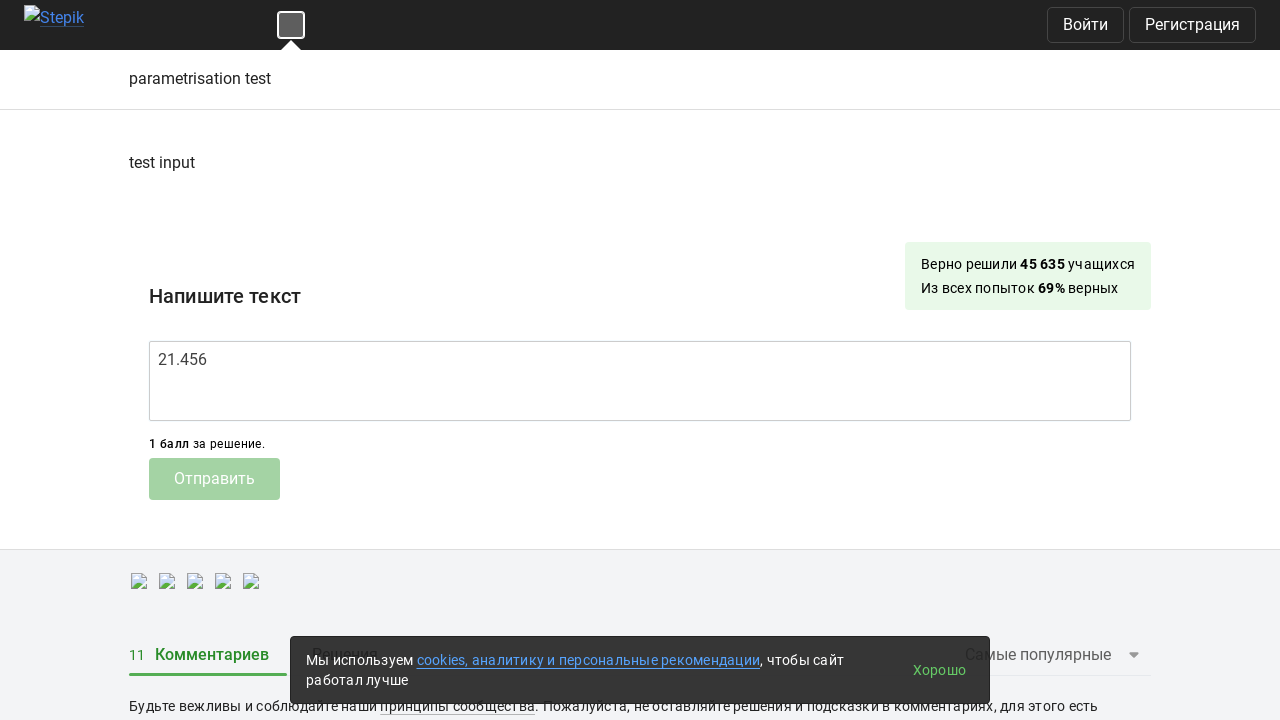

Clicked submit button to submit quiz answer at (214, 479) on .submit-submission
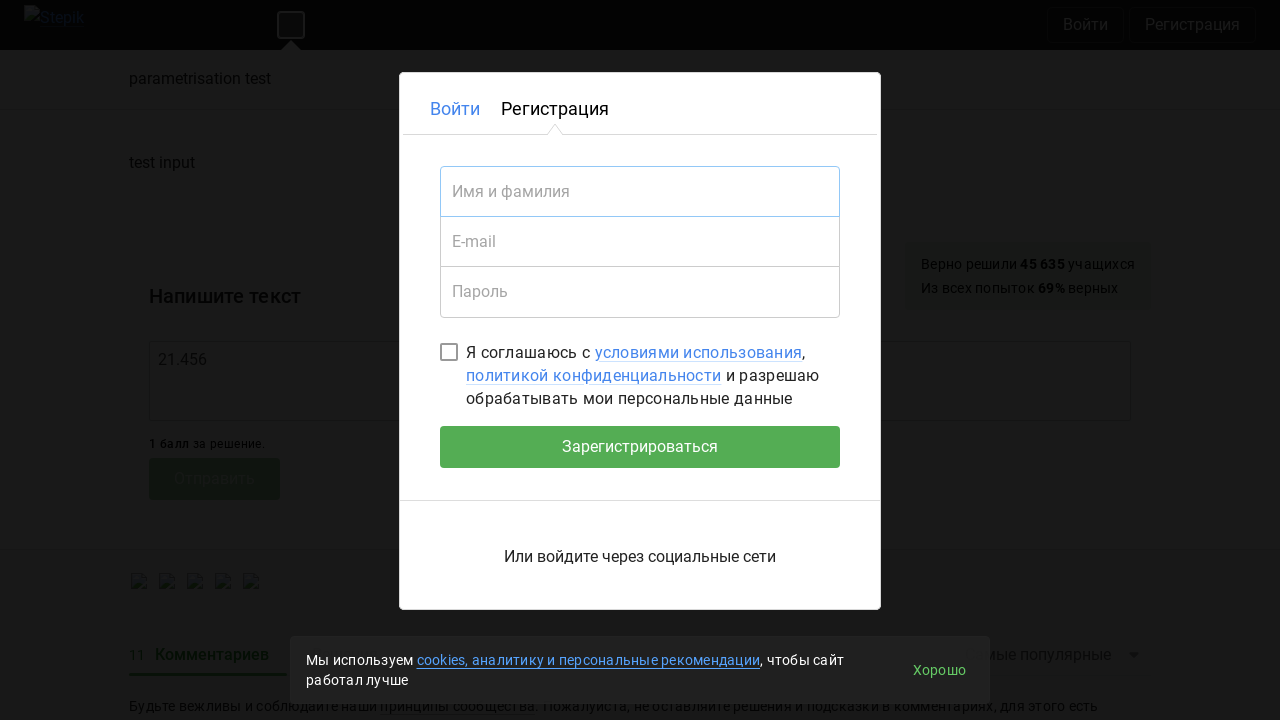

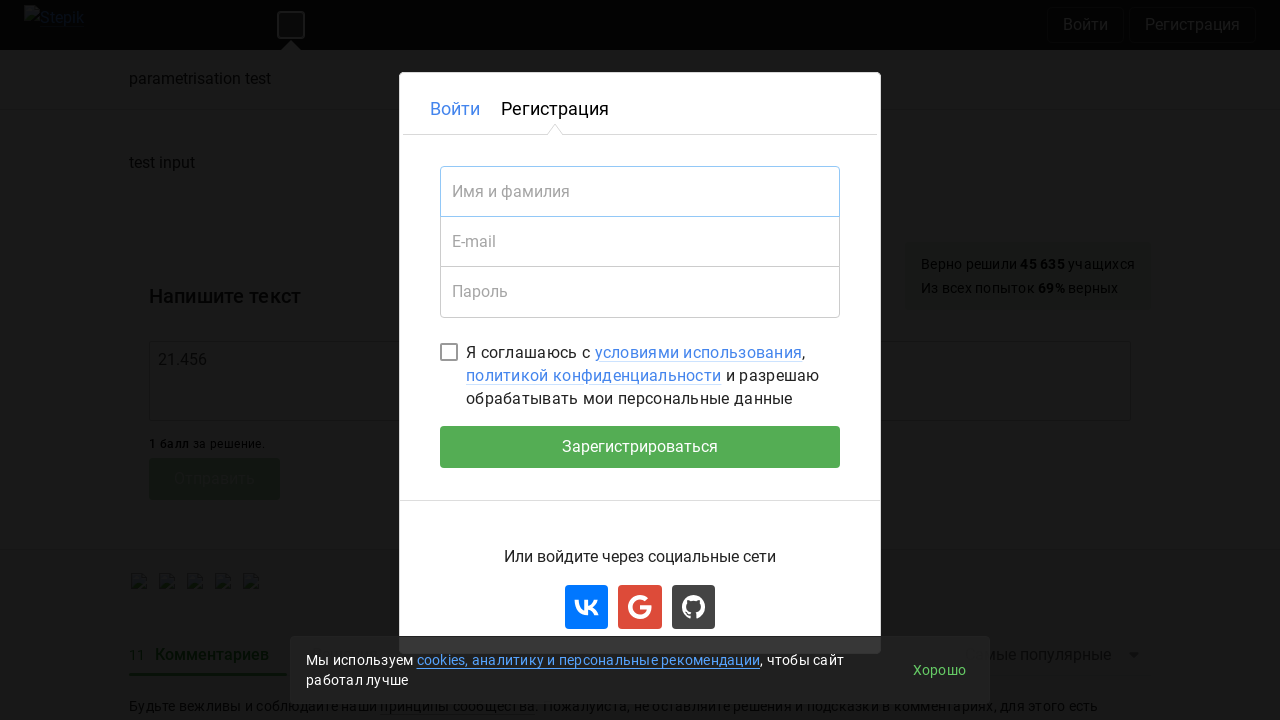